Tests scrolling functionality by scrolling to the footer element

Starting URL: https://bonigarcia.dev/selenium-webdriver-java/long-page.html

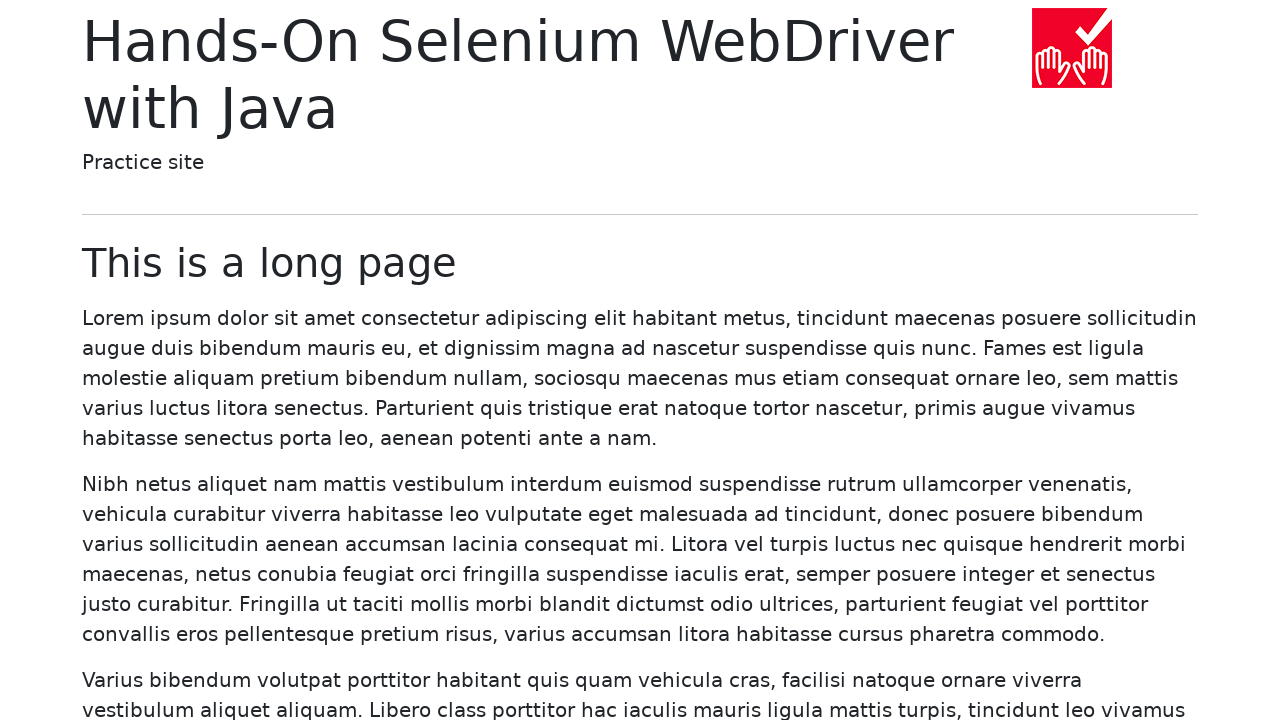

Located footer element with class 'text-muted'
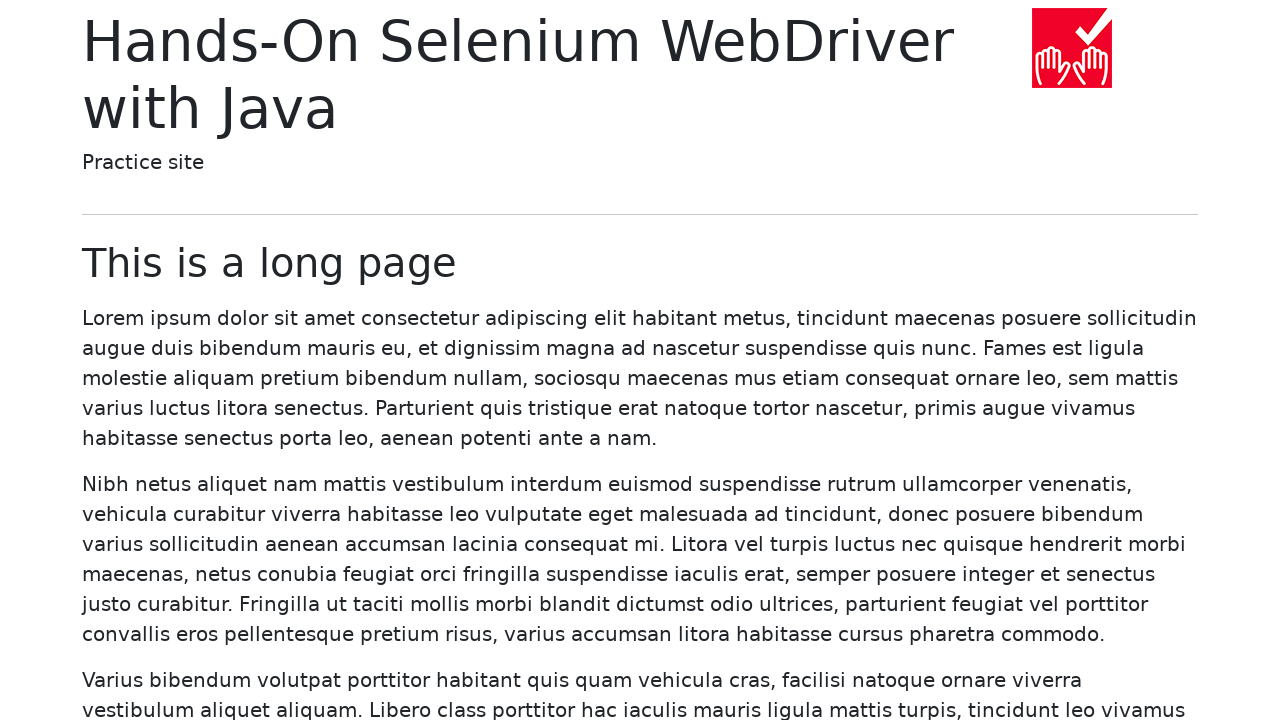

Scrolled to footer element
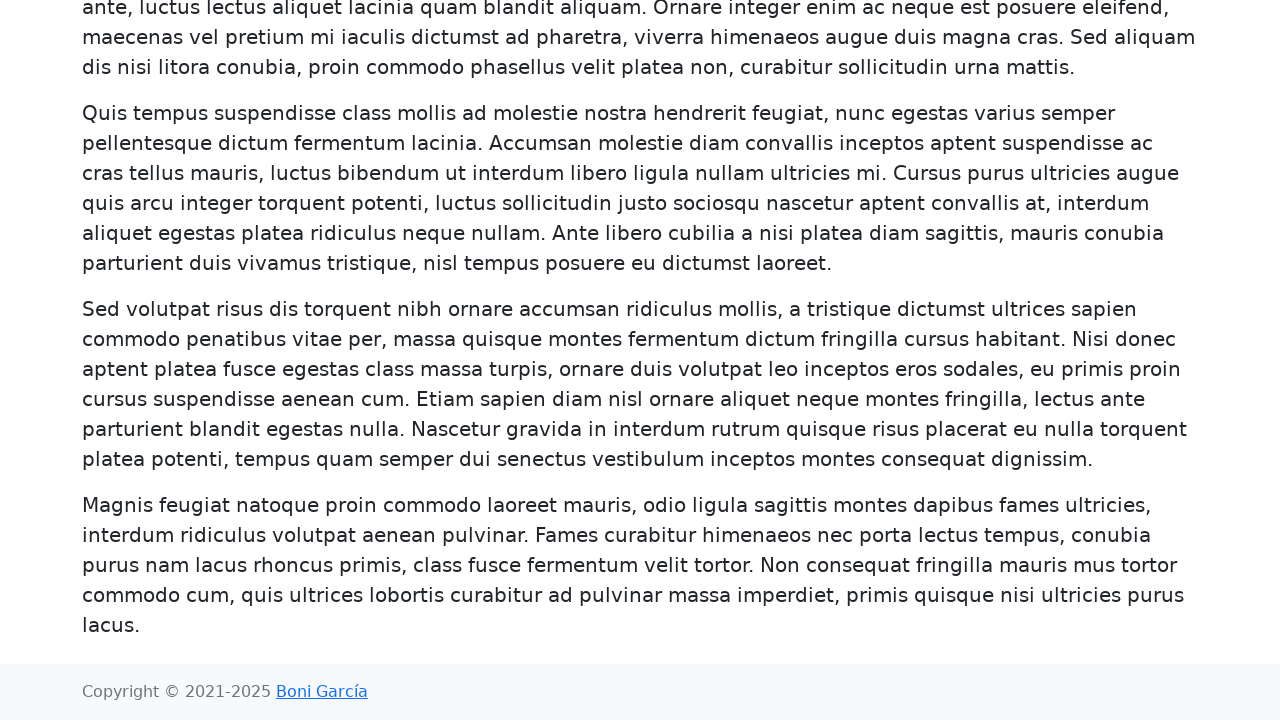

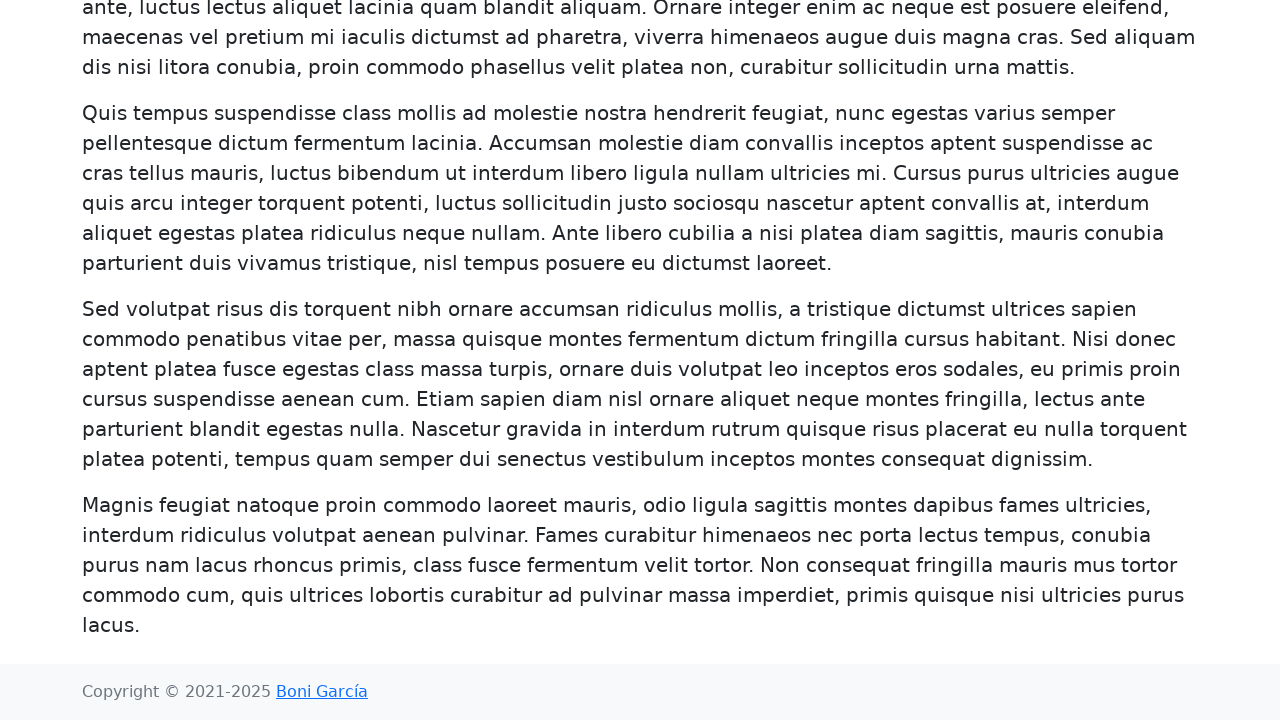